Scrolls to the intro slide section on the project page

Starting URL: https://rushlet.github.io/ci301_data-vis/website/project.html

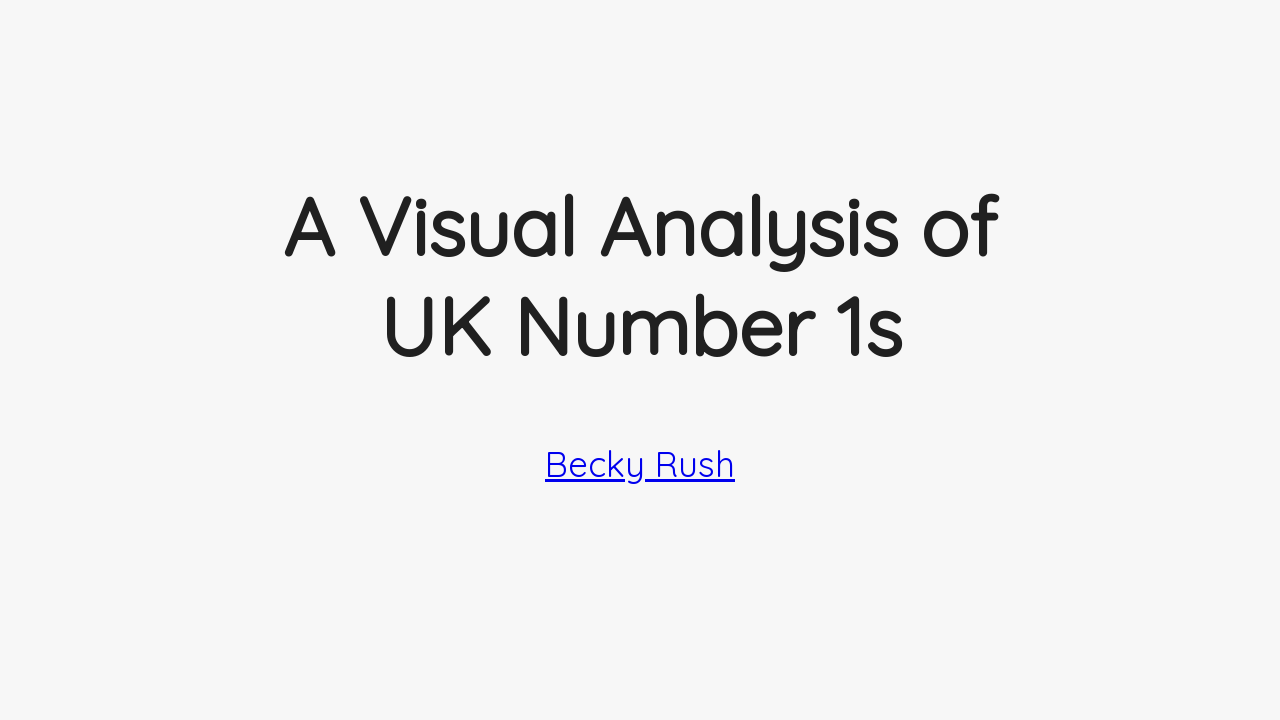

Scrolled to intro slide section on project page
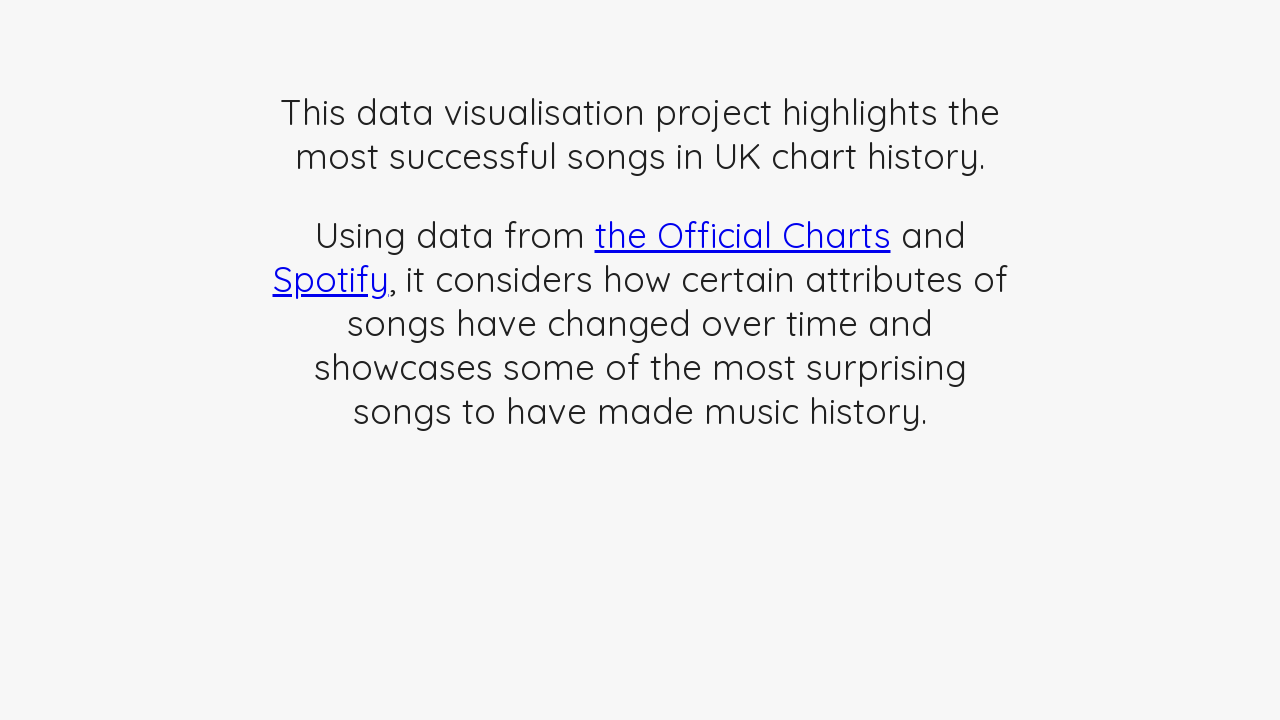

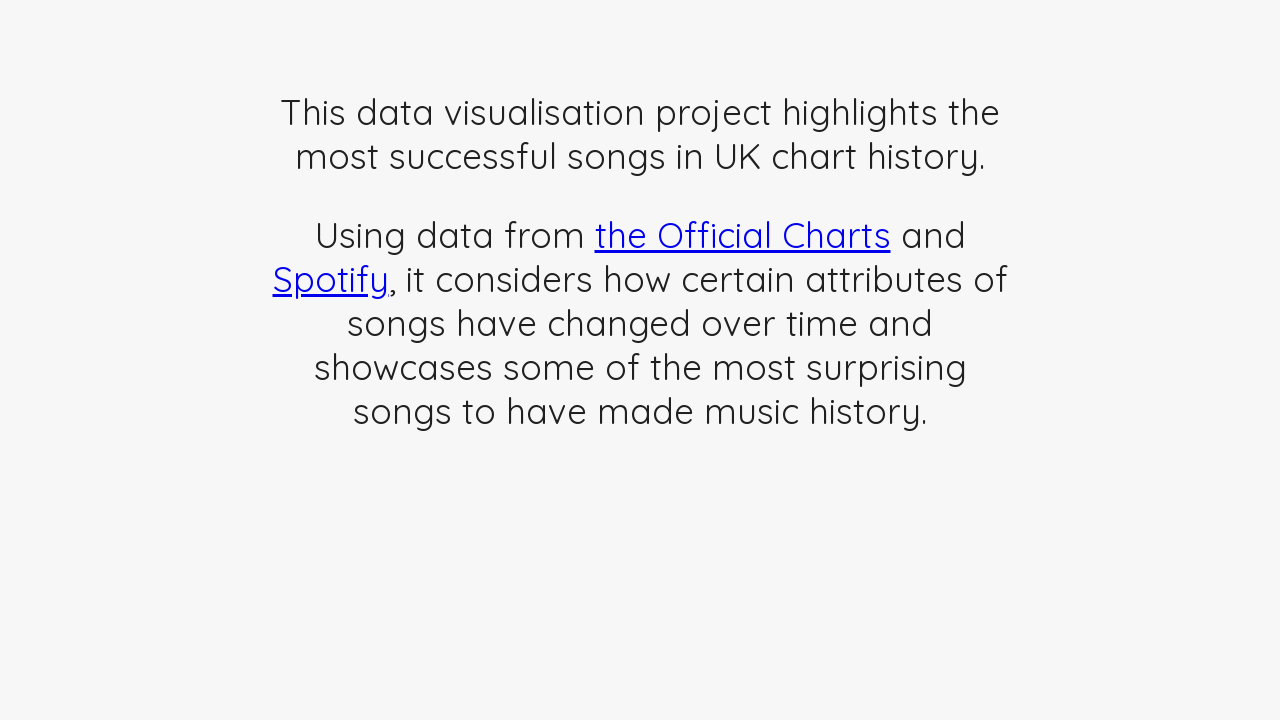